Tests dropdown selection functionality by selecting an option from a dropdown menu using the select by index method

Starting URL: https://the-internet.herokuapp.com/dropdown

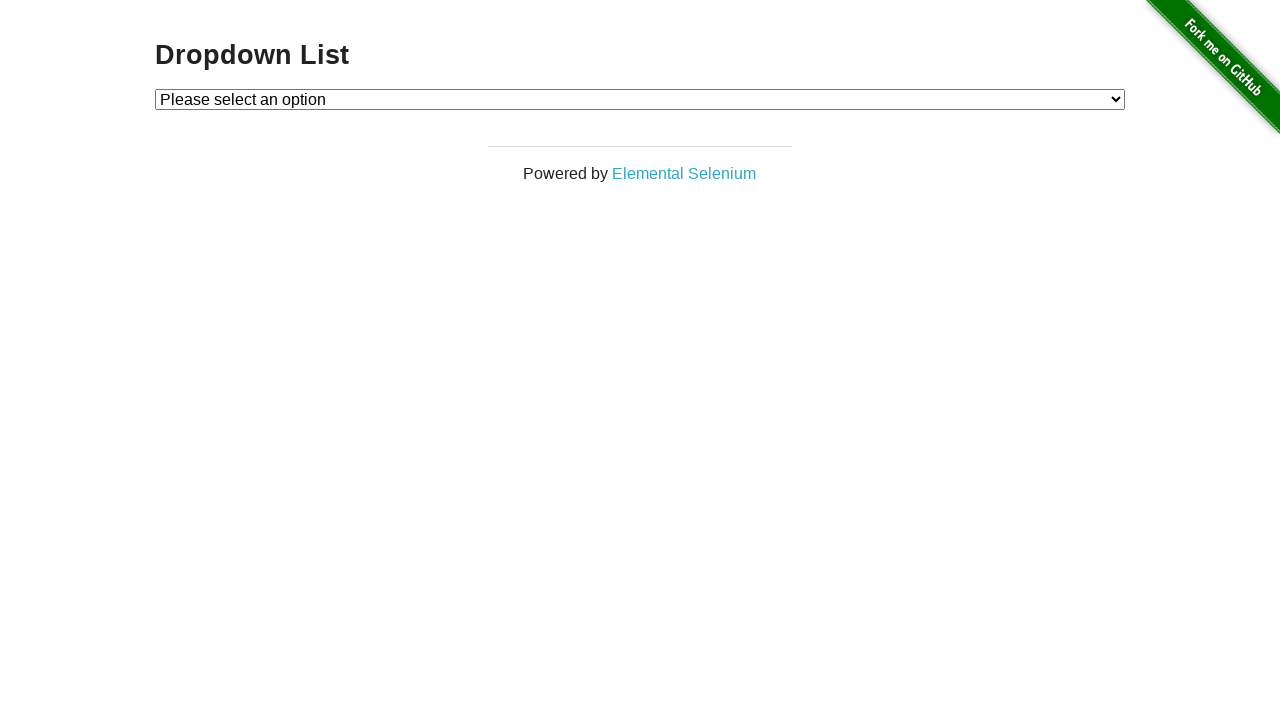

Navigated to dropdown test page
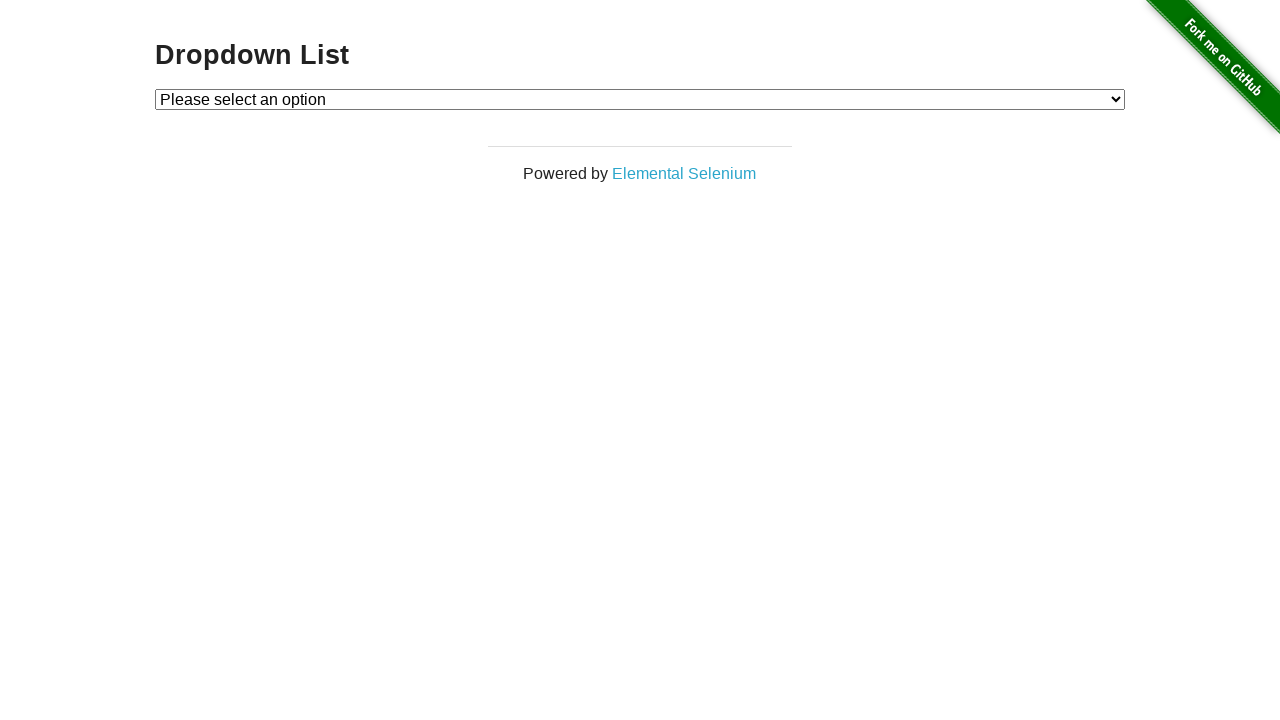

Selected 'Option 1' from dropdown menu using index 1 on #dropdown
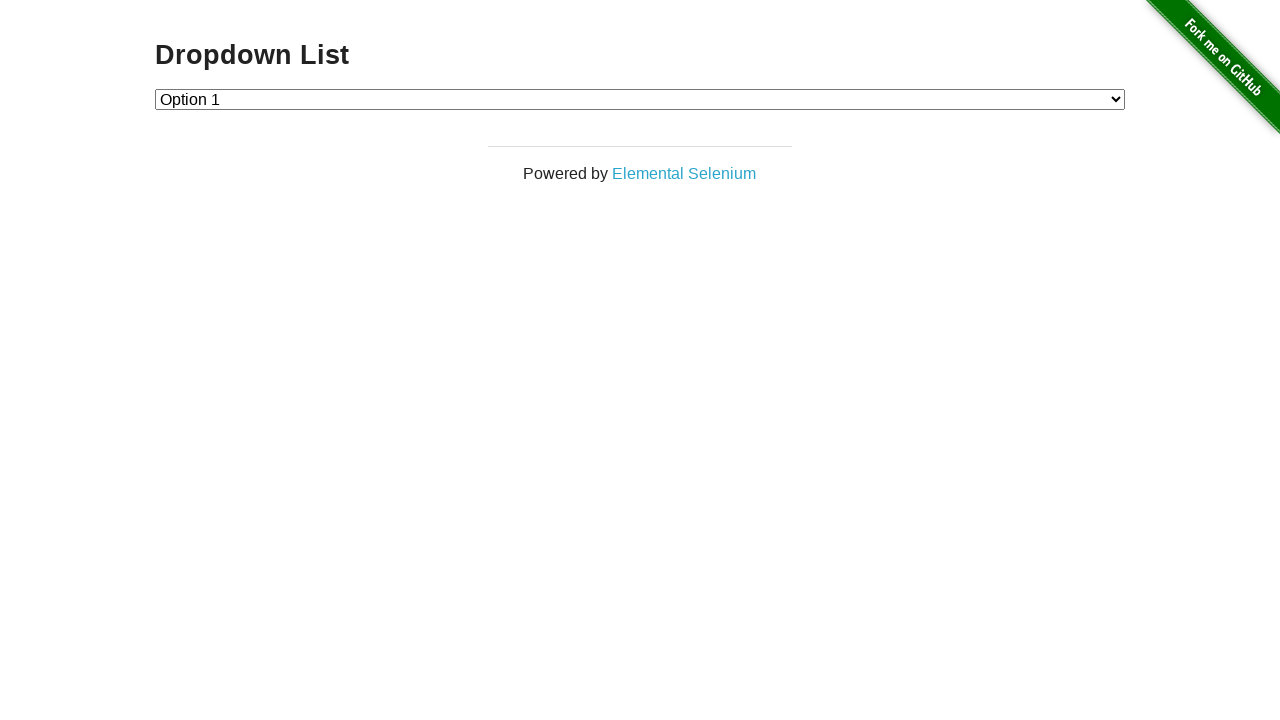

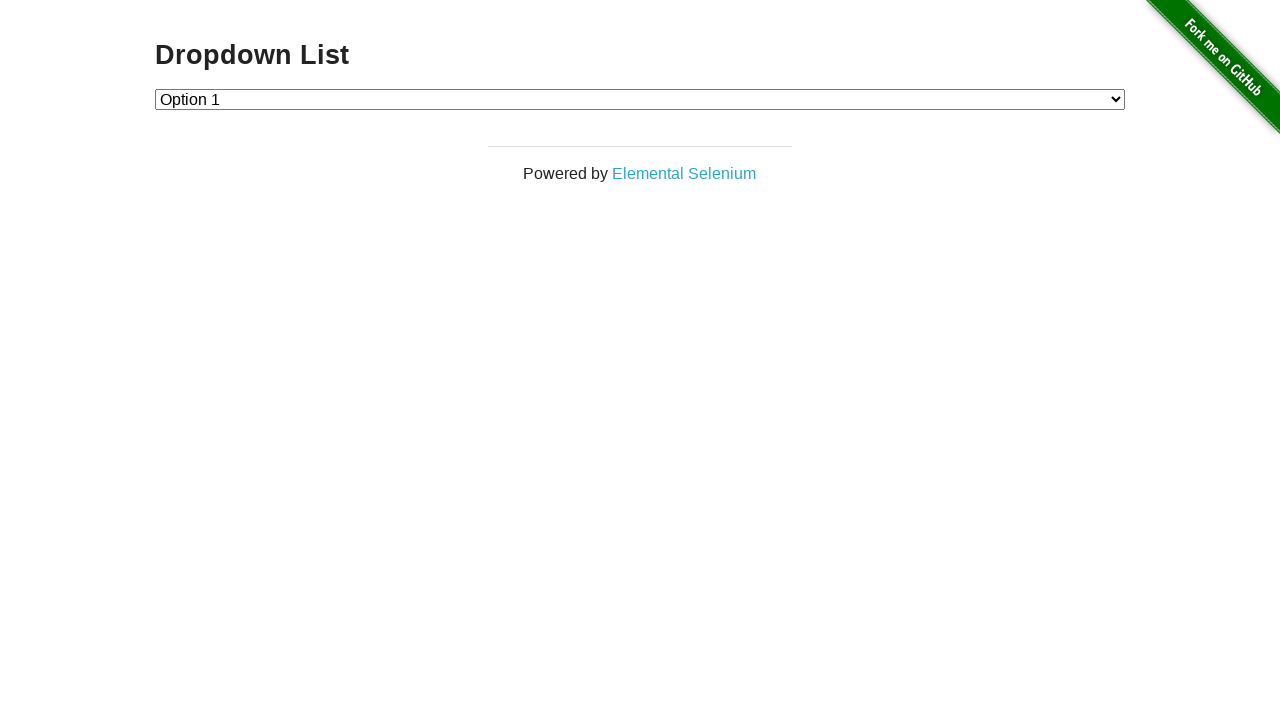